Tests JavaScript alert handling by entering a name, triggering a simple alert and accepting it, then triggering a confirm dialog and accepting it.

Starting URL: https://rahulshettyacademy.com/AutomationPractice/

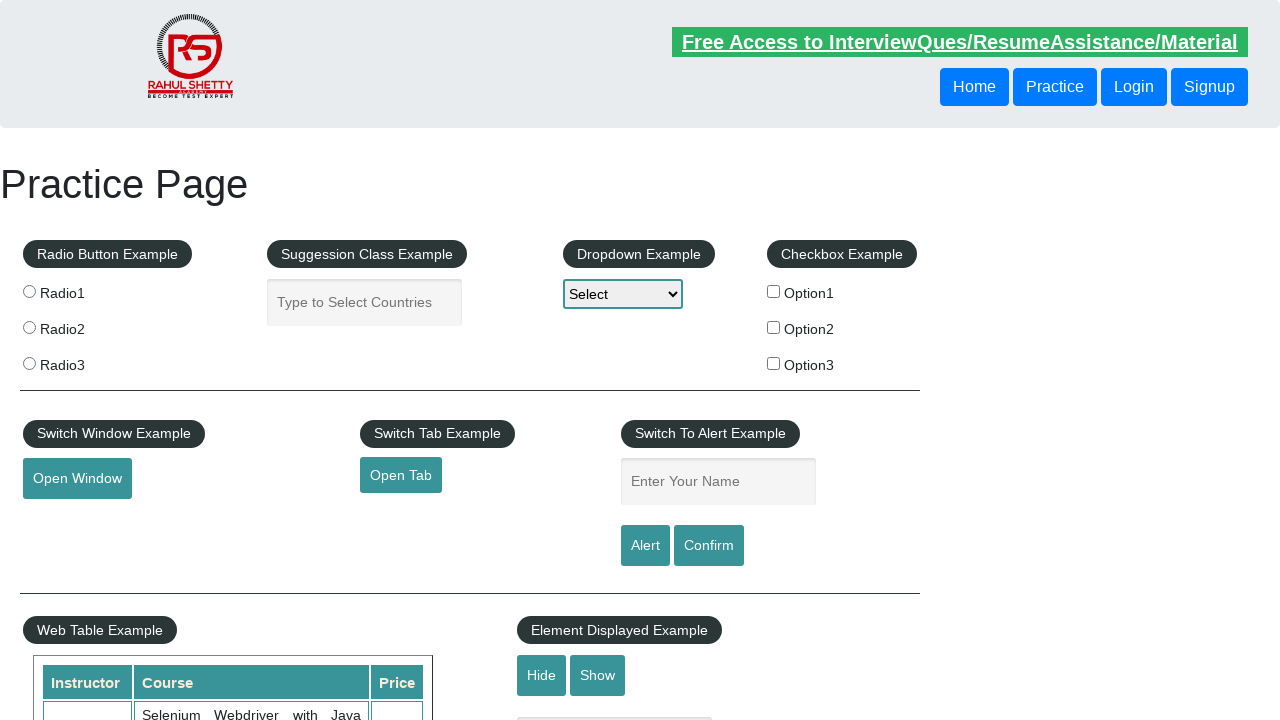

Filled name field with 'Rahul' for alert test on #name
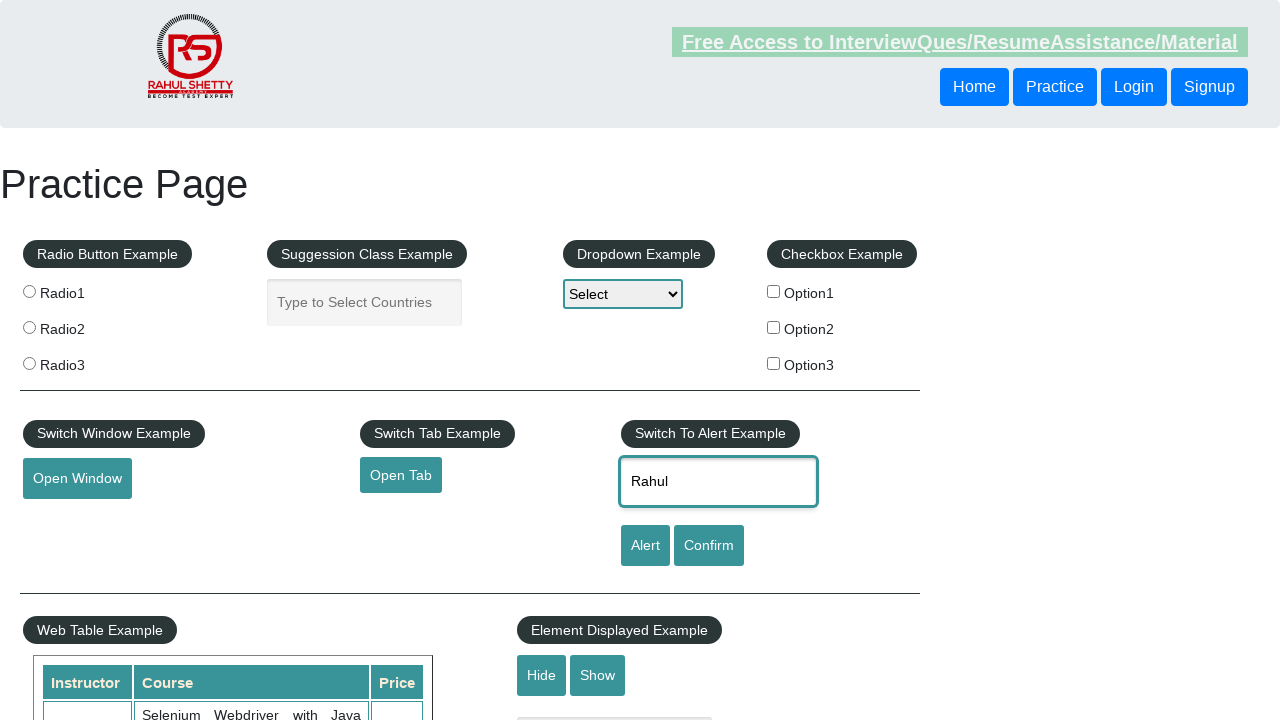

Clicked button to trigger simple alert at (645, 546) on #alertbtn
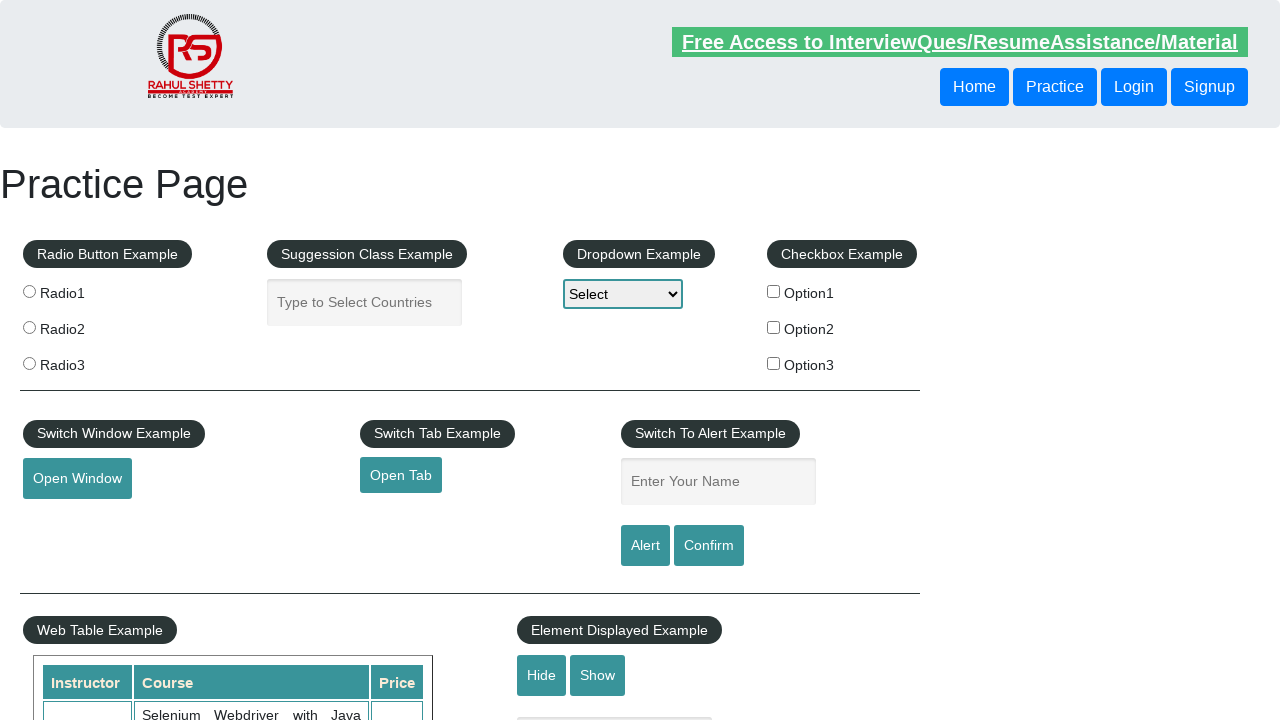

Set up dialog handler to accept alerts
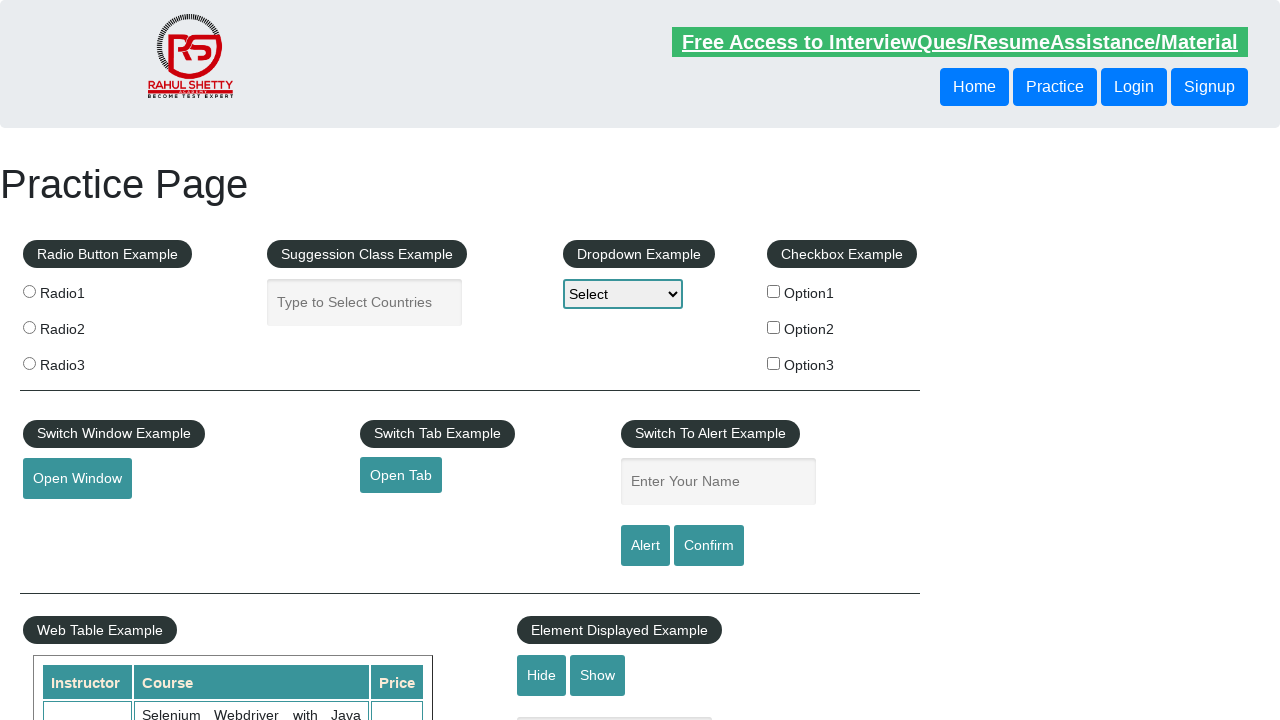

Waited for alert processing
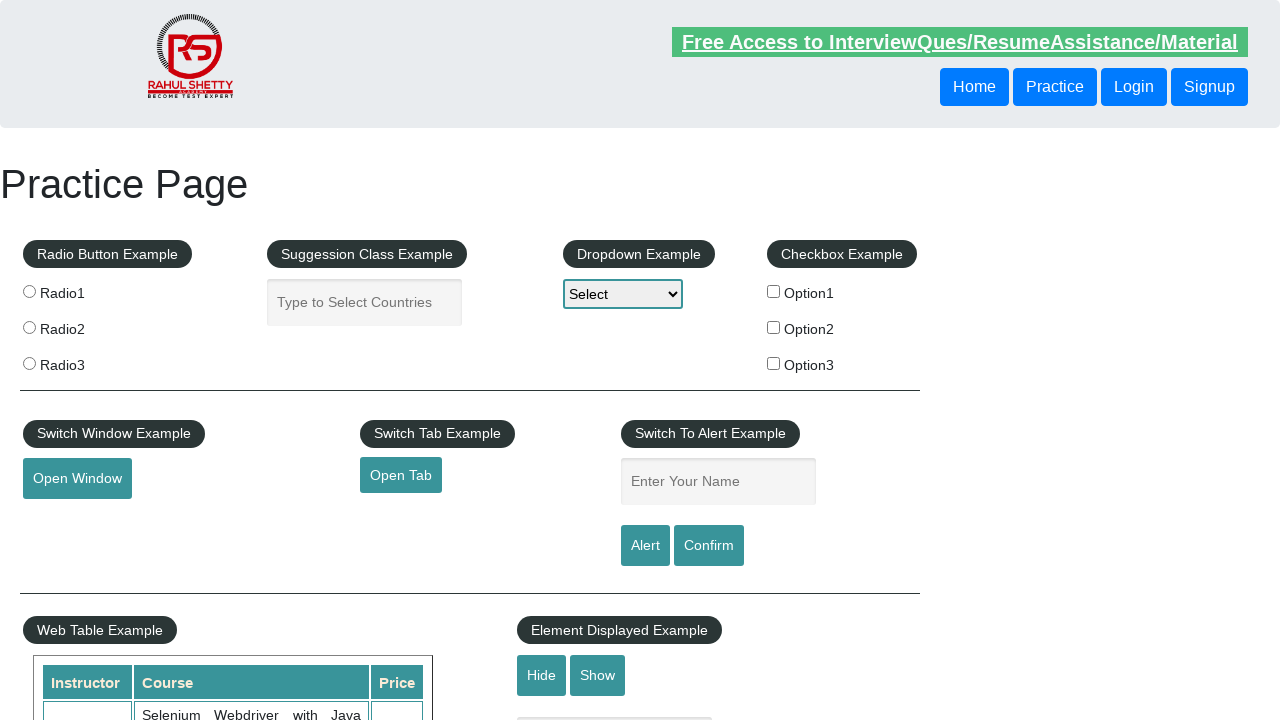

Filled name field with 'Rahul' for confirm dialog test on #name
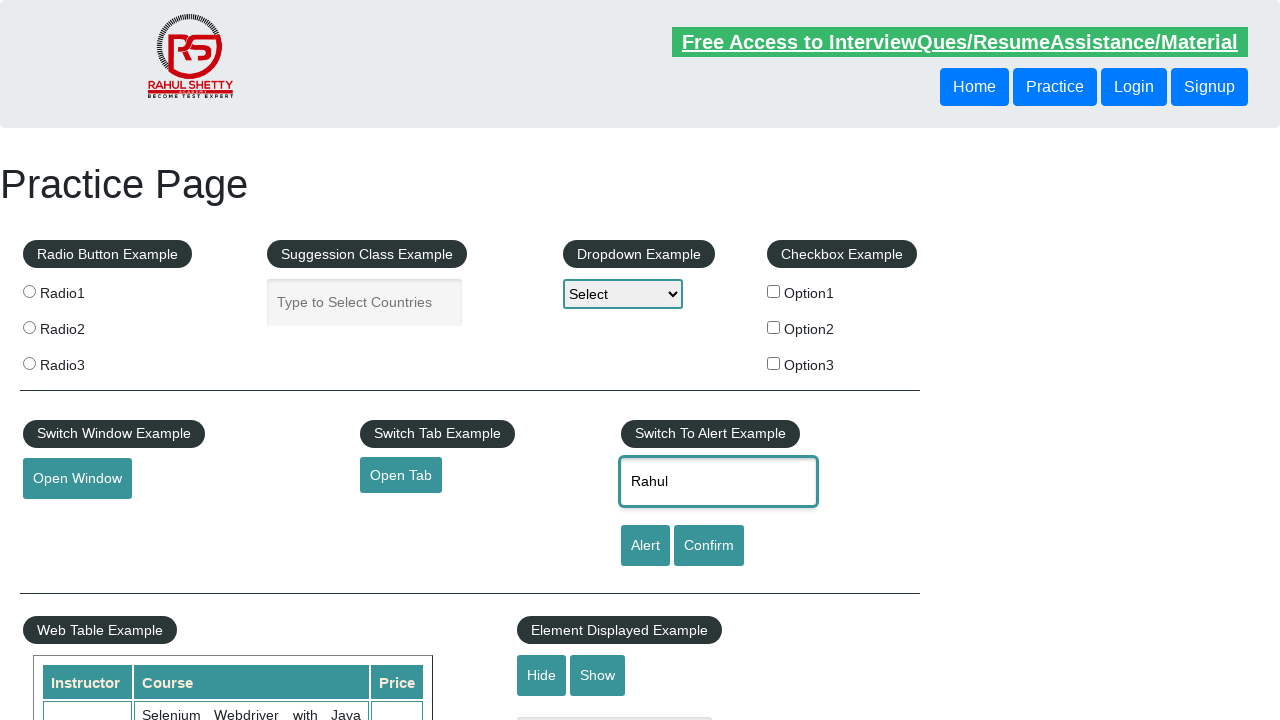

Clicked button to trigger confirm dialog at (709, 546) on #confirmbtn
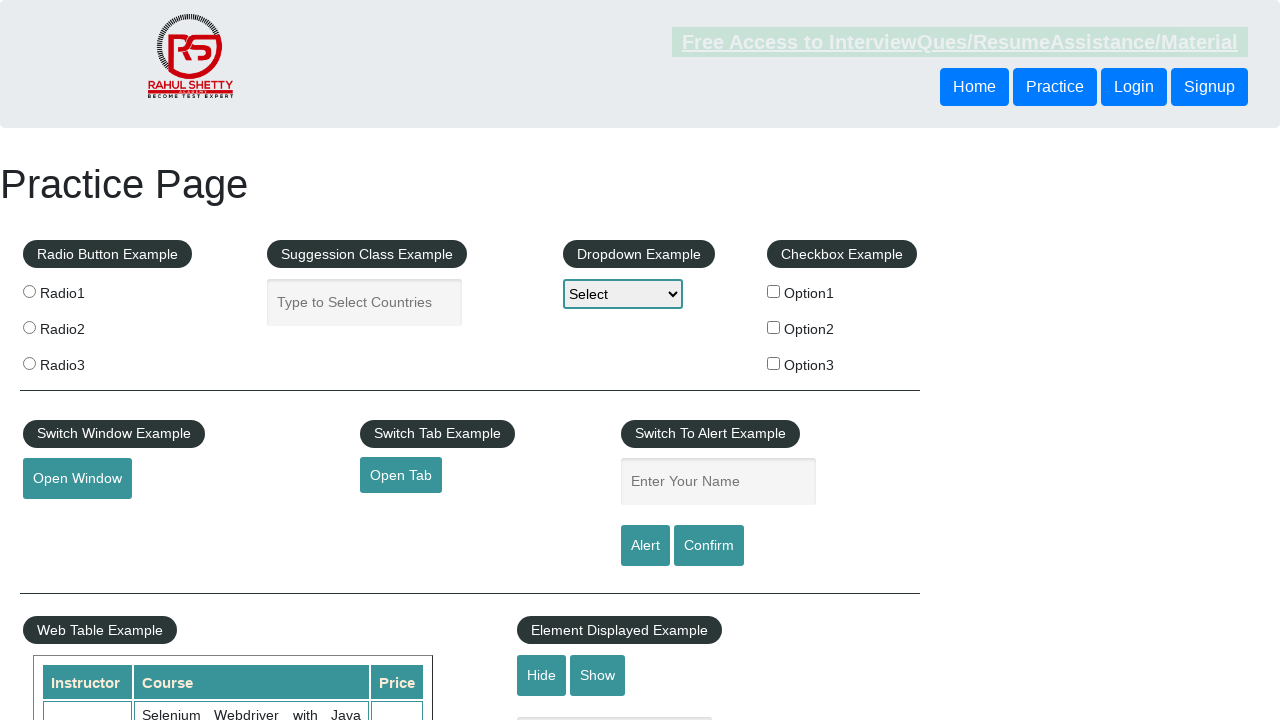

Waited for confirm dialog processing
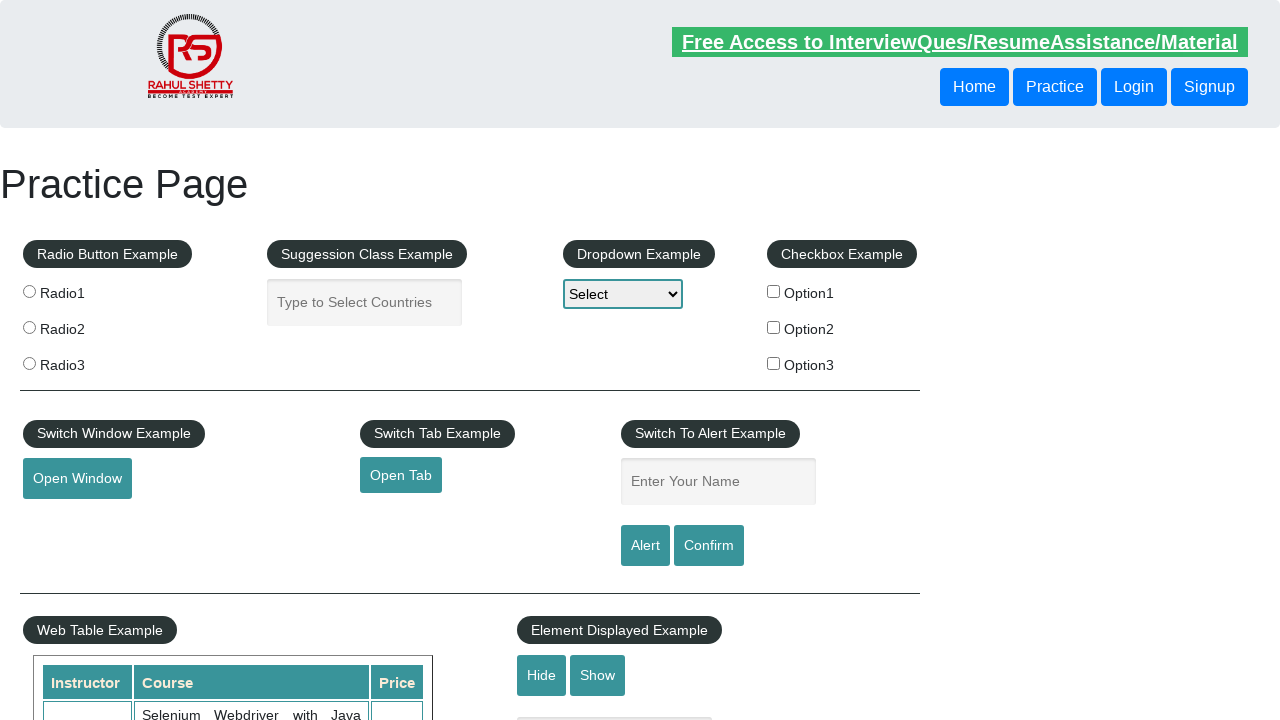

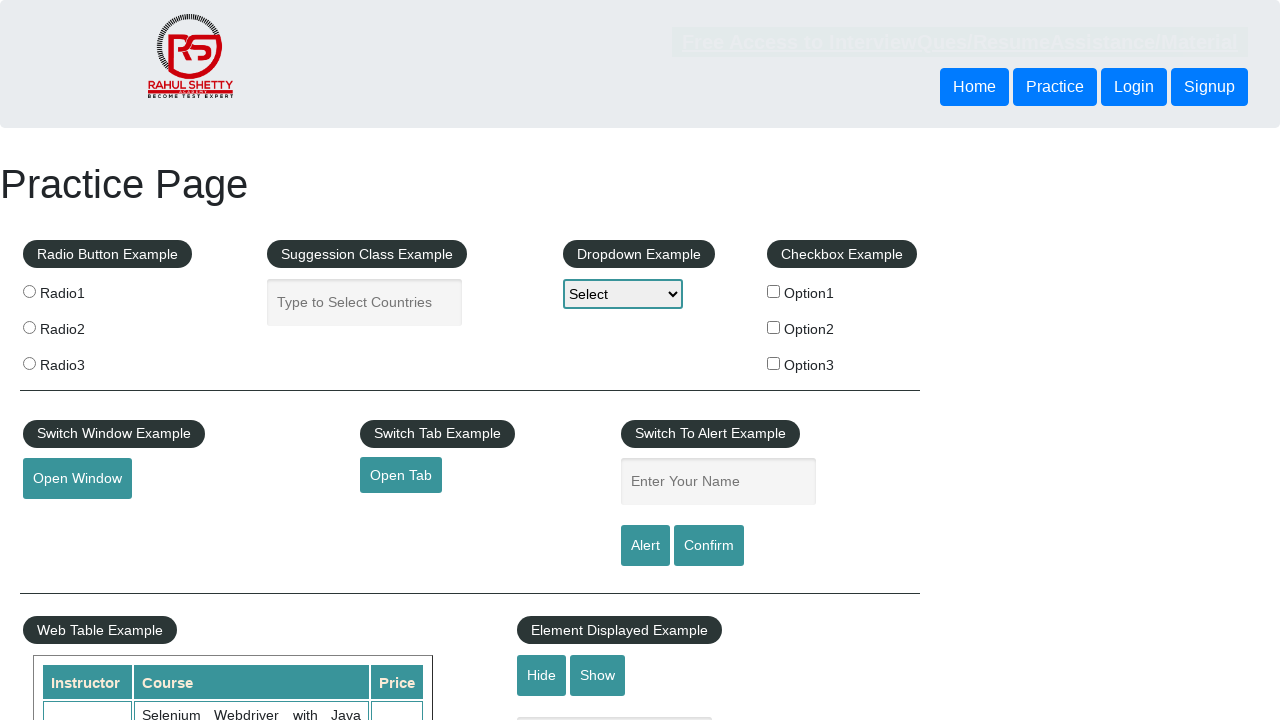